Navigates to Barchart's put-call ratios page for UNH stock and waits for the page to fully load.

Starting URL: https://www.barchart.com/stocks/quotes/UNH/put-call-ratios

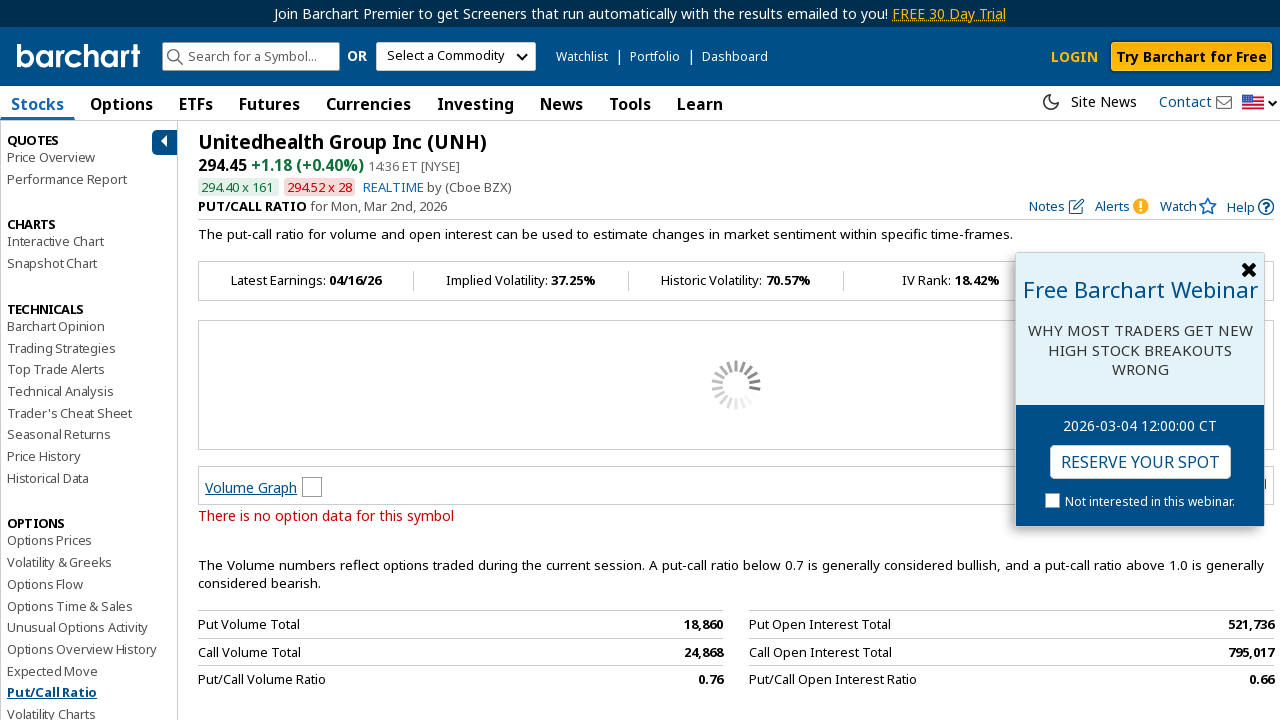

Waited for page load state complete
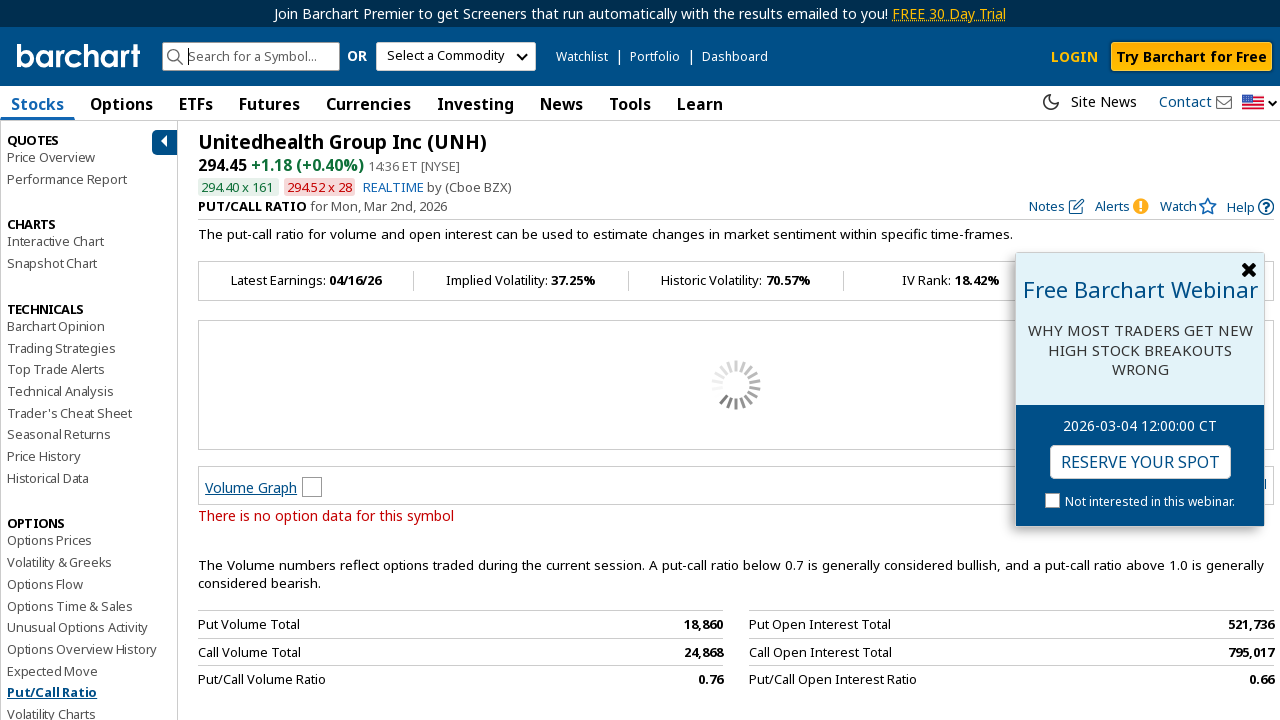

Verified body element is visible on Barchart UNH put-call ratios page
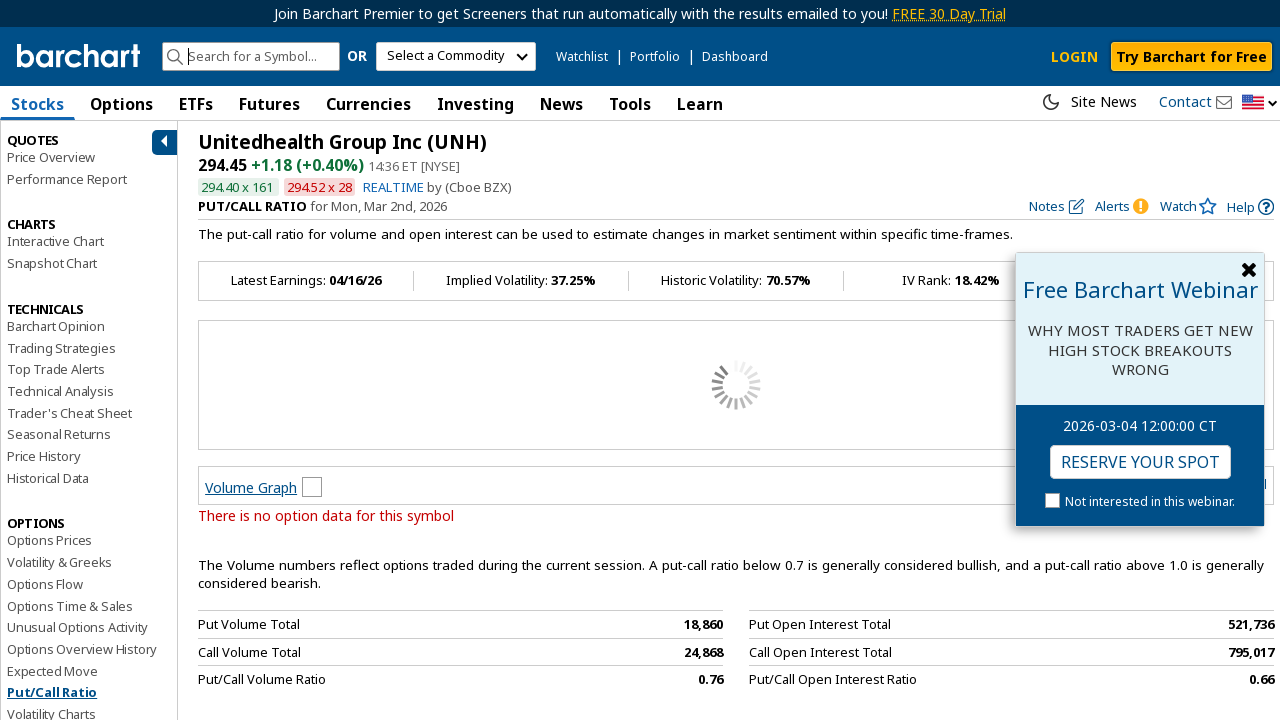

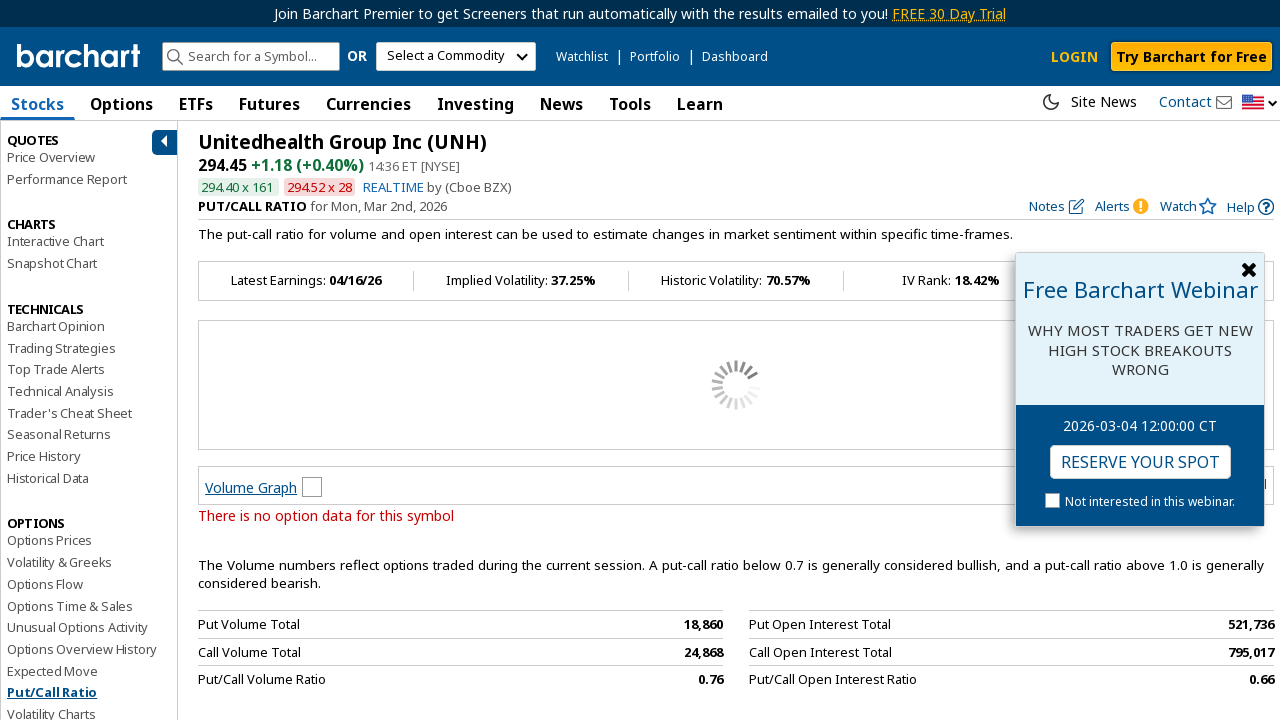